Tests that clicking cancel dismisses the error message after triggering a validation error

Starting URL: https://devmountain-qa.github.io/employee-manager/1.2_Version/index.html

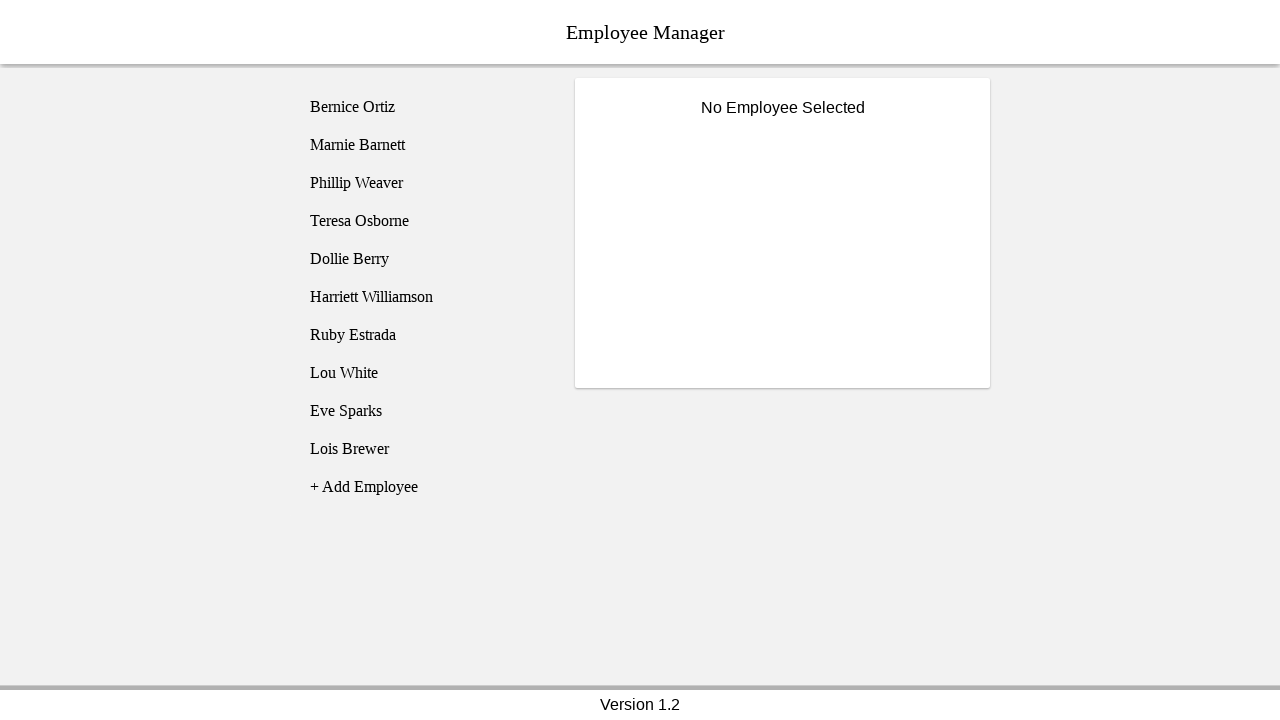

Clicked on Bernice Ortiz employee at (425, 107) on [name='employee1']
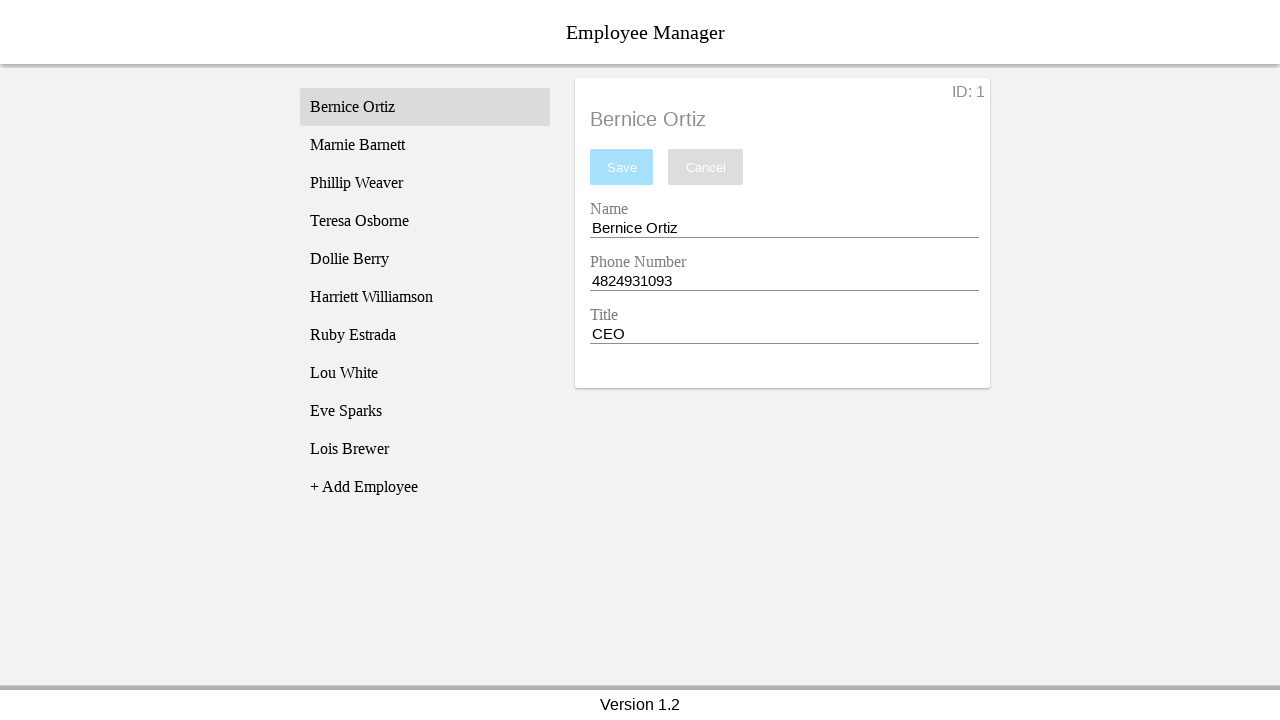

Name input field became visible
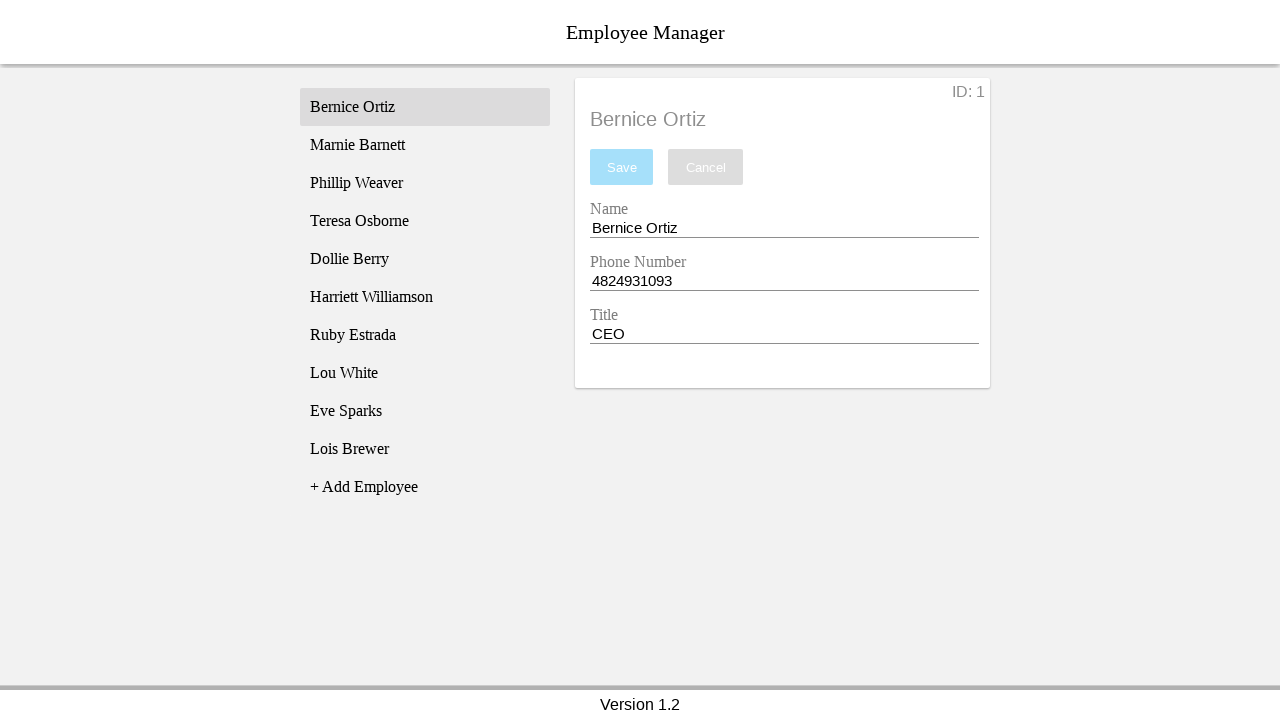

Cleared name input field on [name='nameEntry']
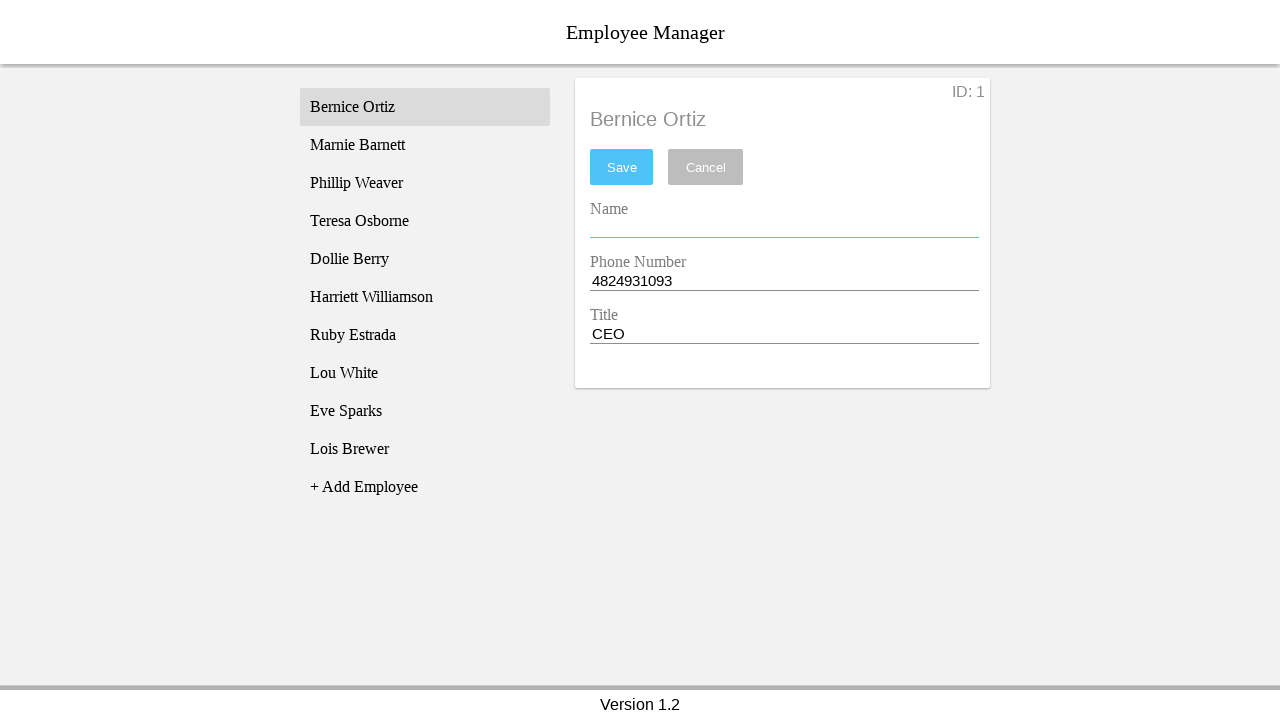

Pressed Space in name input field on [name='nameEntry']
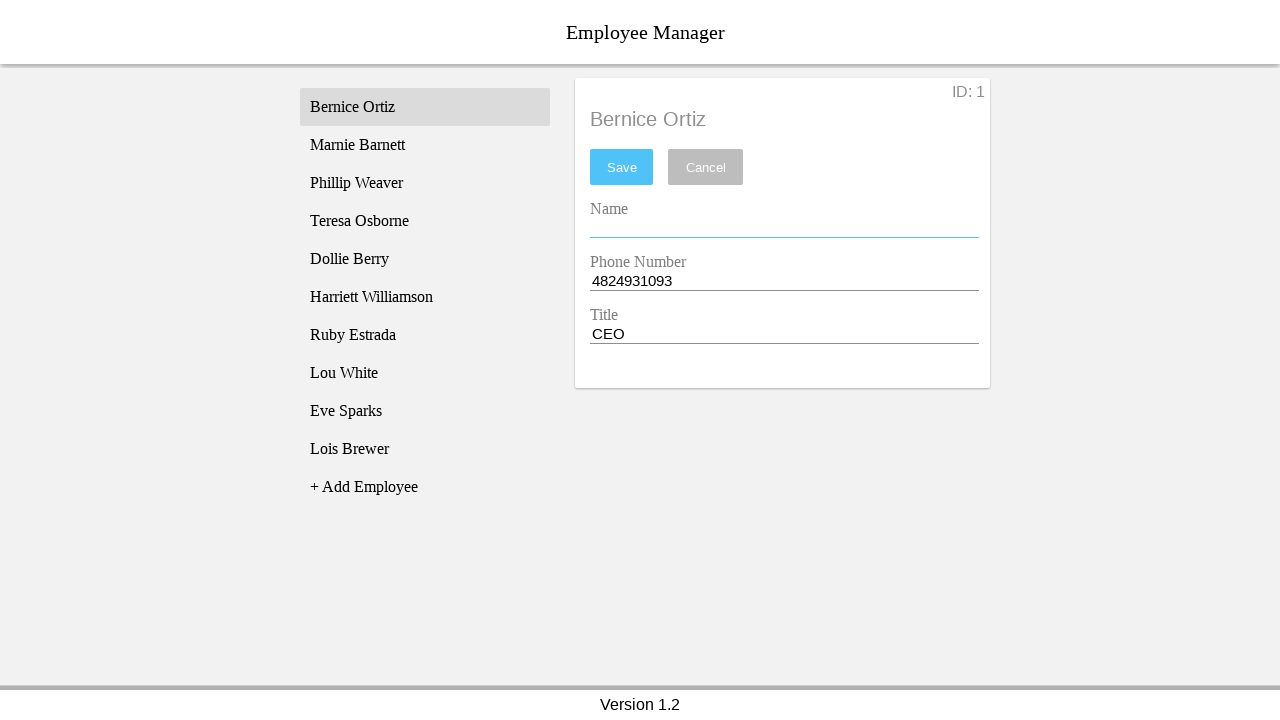

Pressed Backspace to ensure empty field on [name='nameEntry']
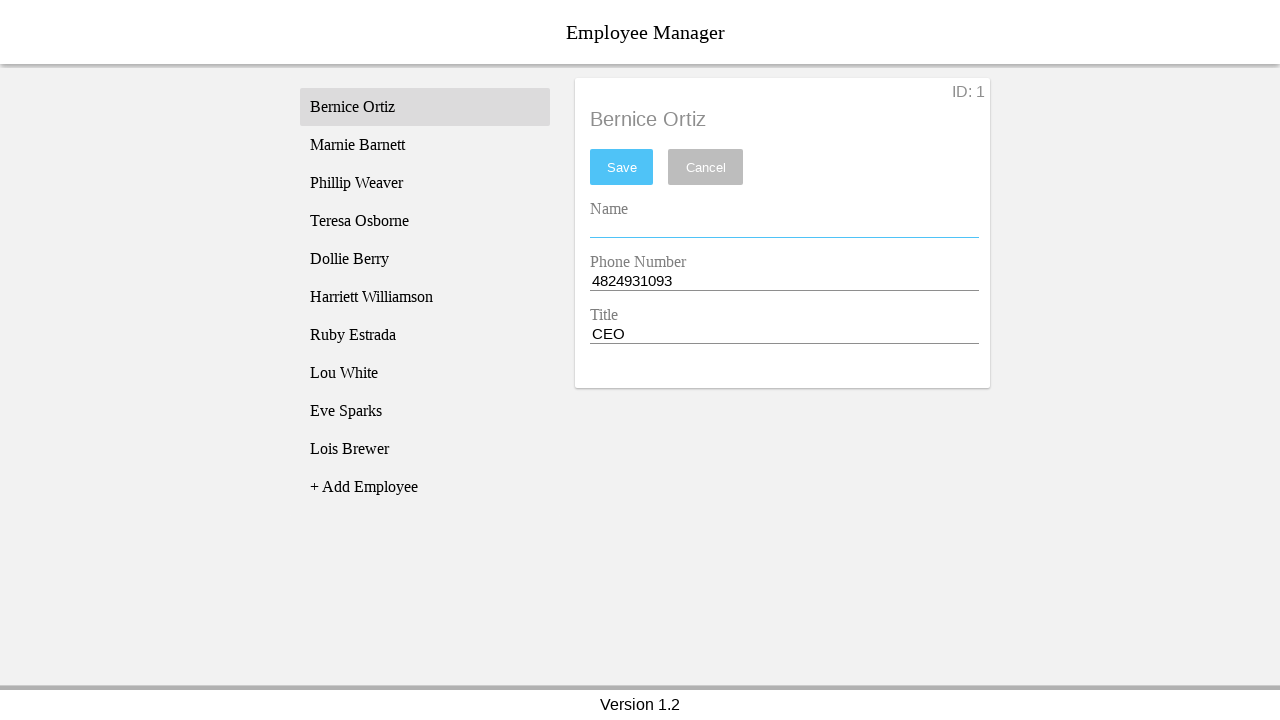

Clicked save button to trigger validation error at (622, 167) on #saveBtn
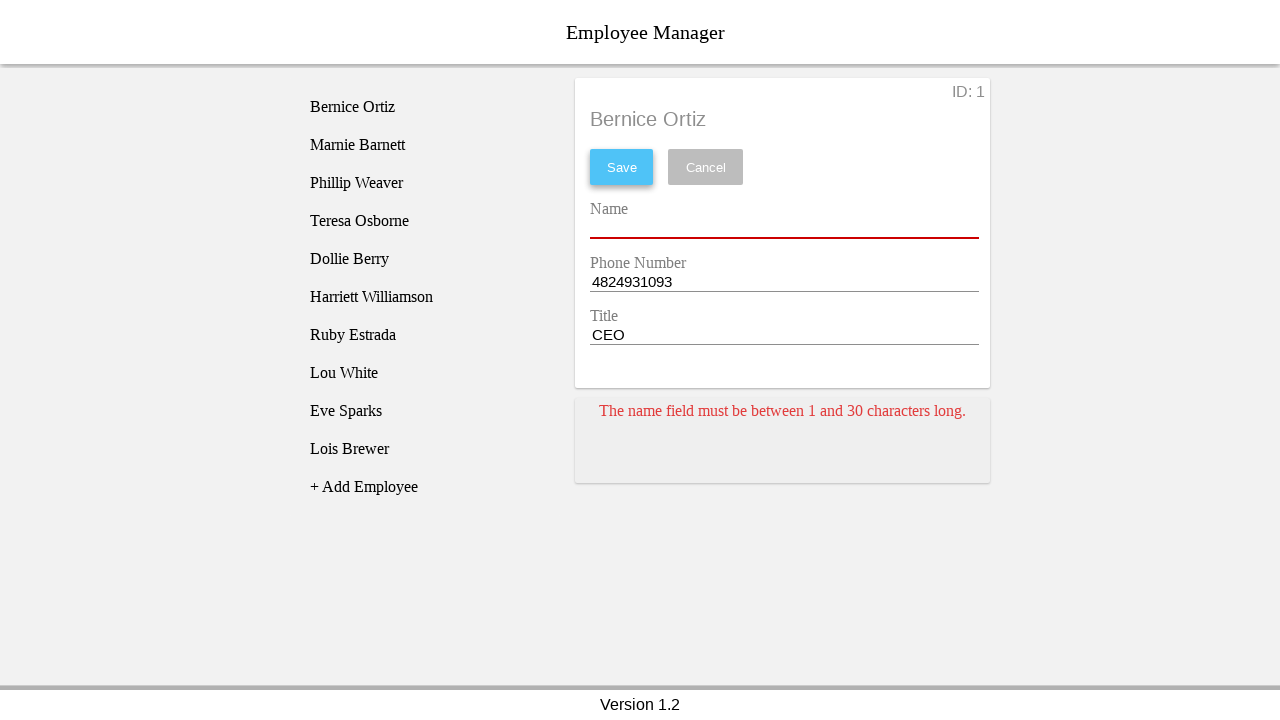

Error card appeared after validation
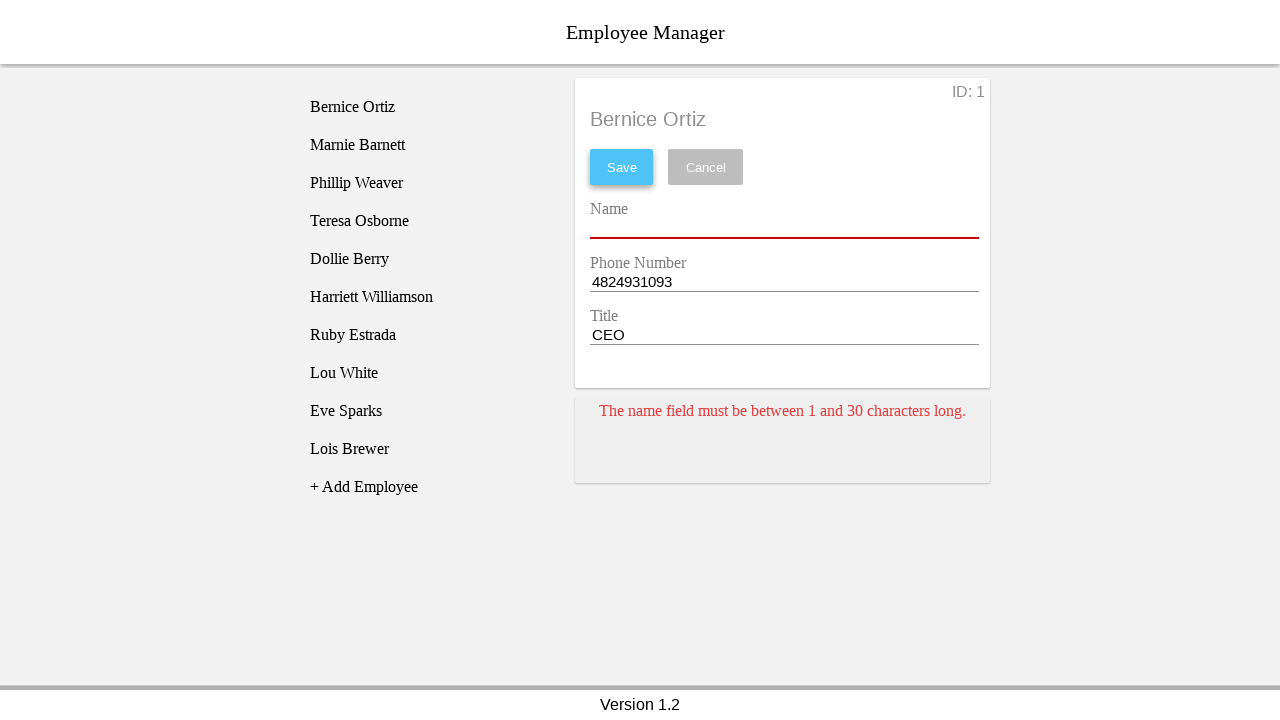

Typed space in name input field on [name='nameEntry']
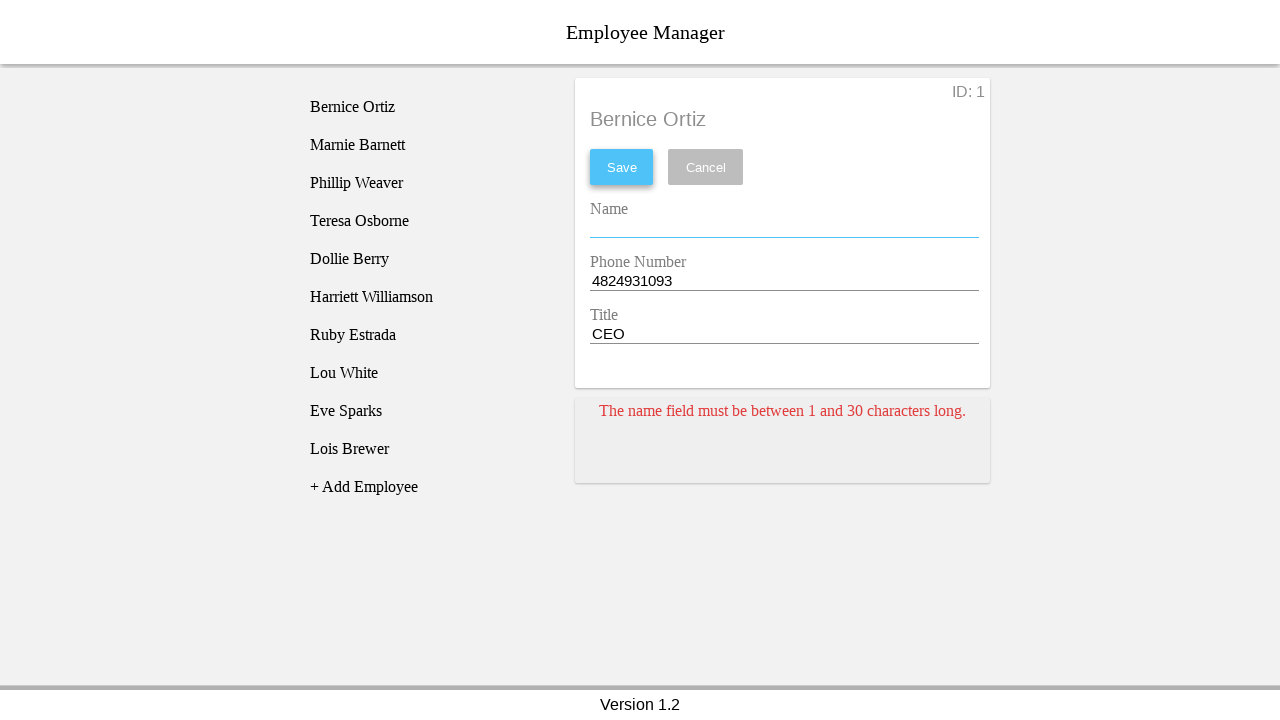

Clicked cancel button to dismiss error message at (706, 167) on [name='cancel']
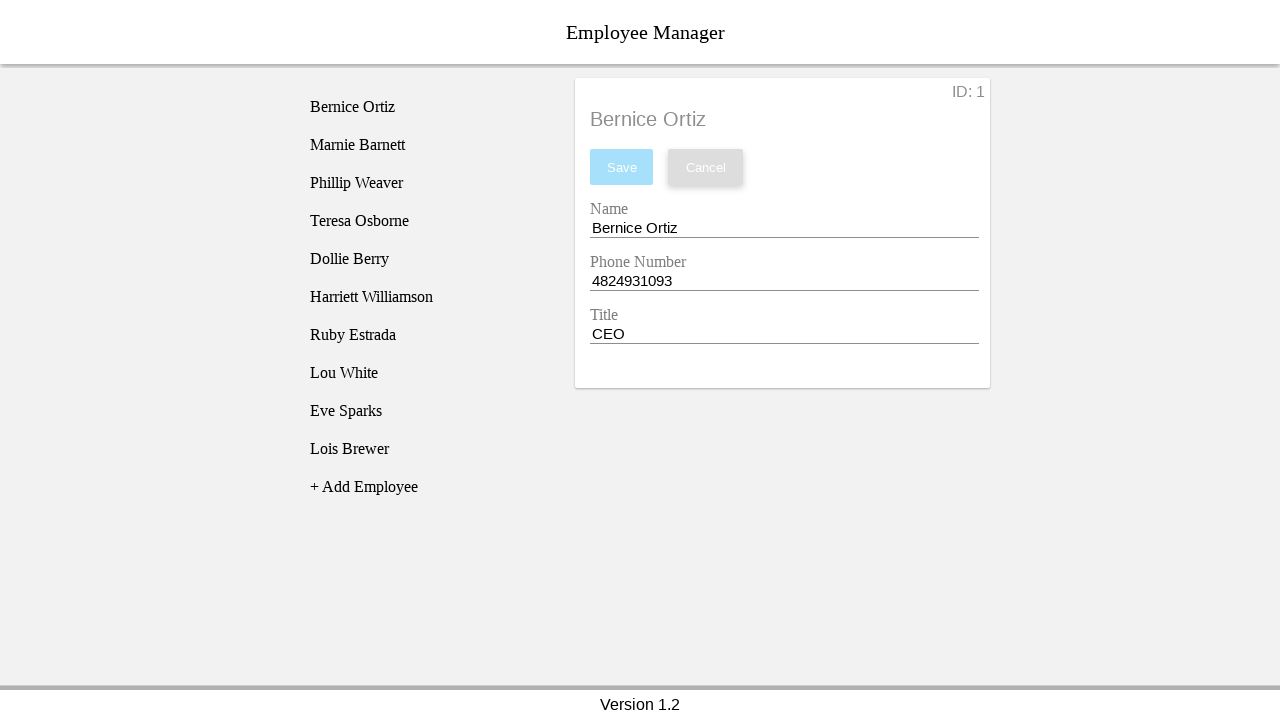

Error card disappeared after clicking cancel
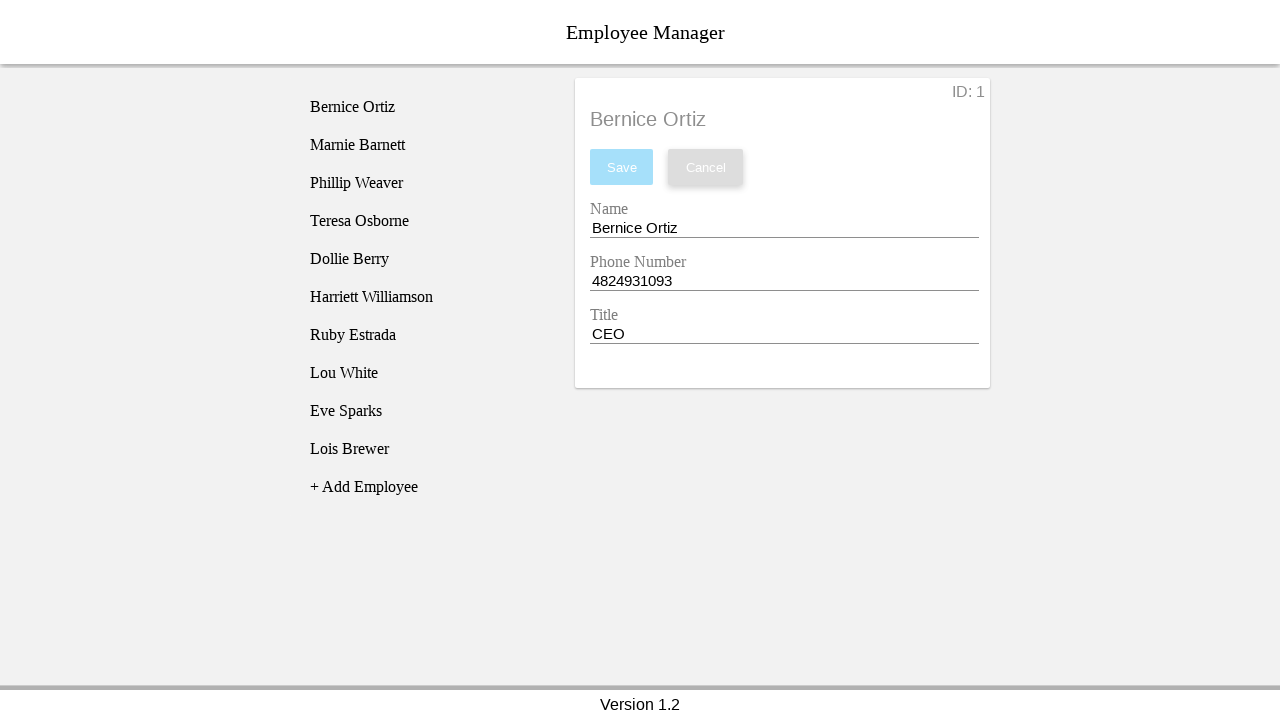

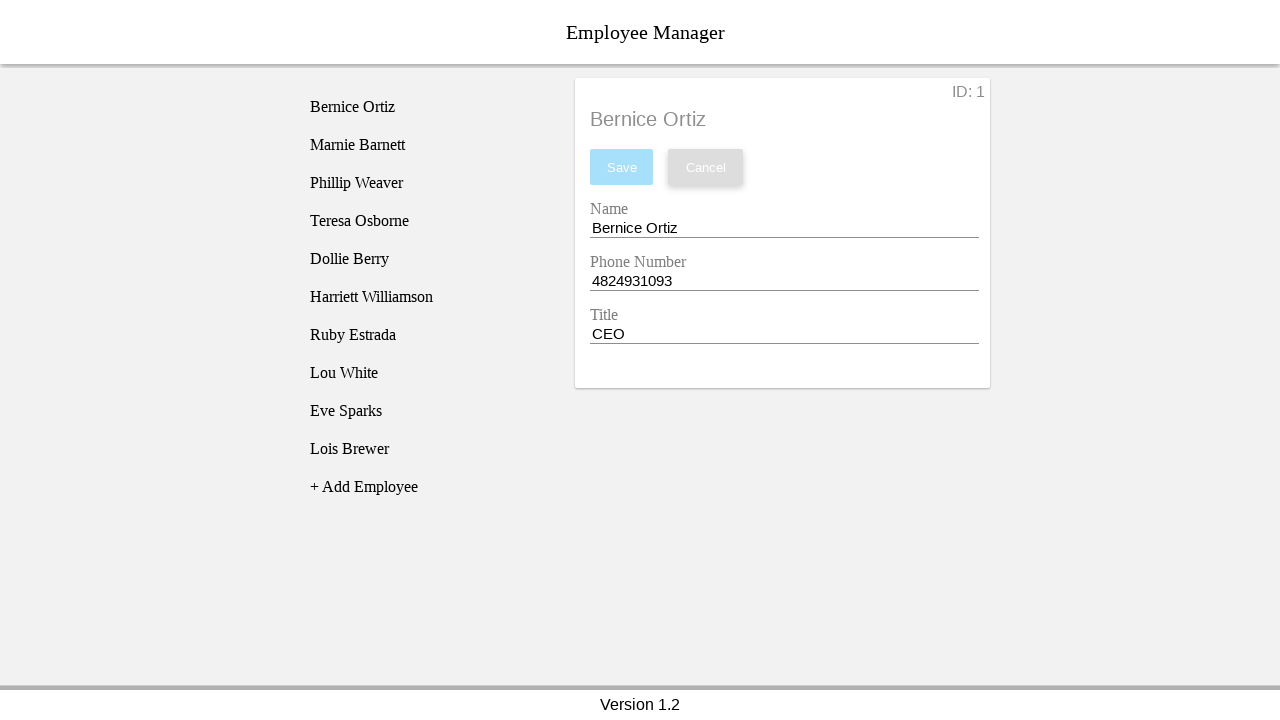